Navigates to a practice page, finds all links in a table's first column, and opens each link in a new browser tab using keyboard shortcuts (Ctrl+Enter)

Starting URL: http://qaclickacademy.com/practice.php

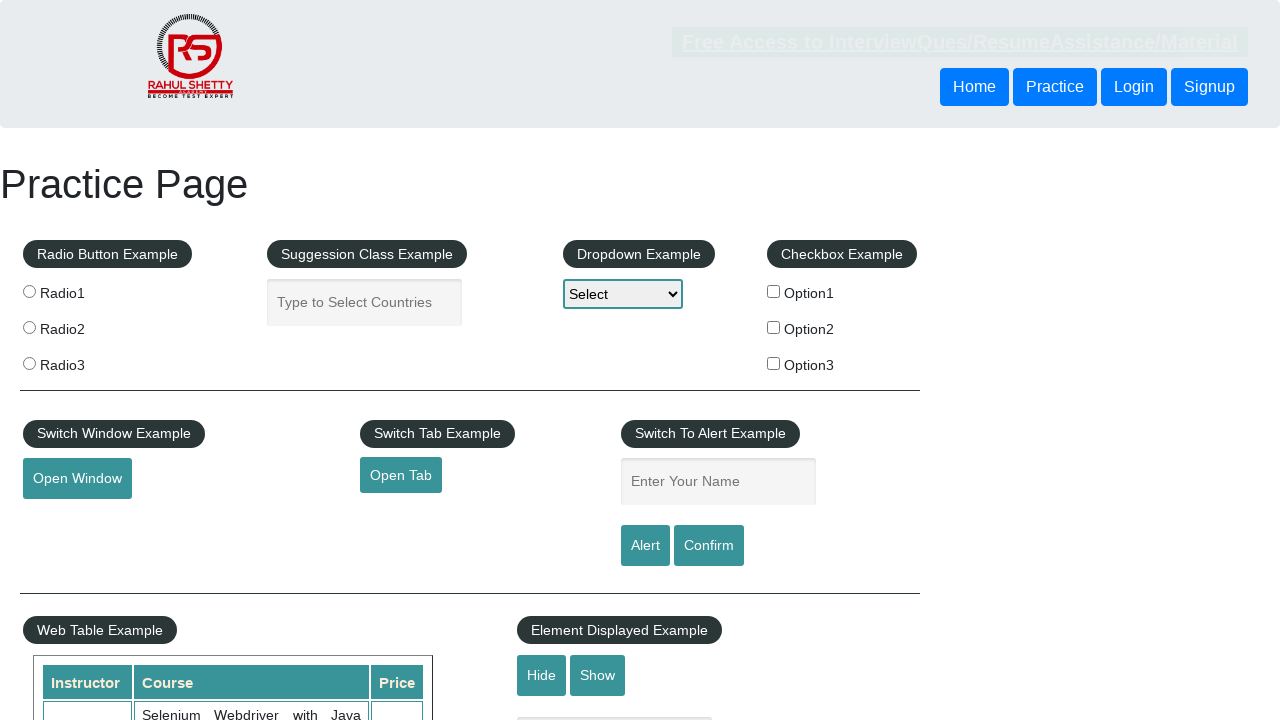

Waited for table with links in first column to load
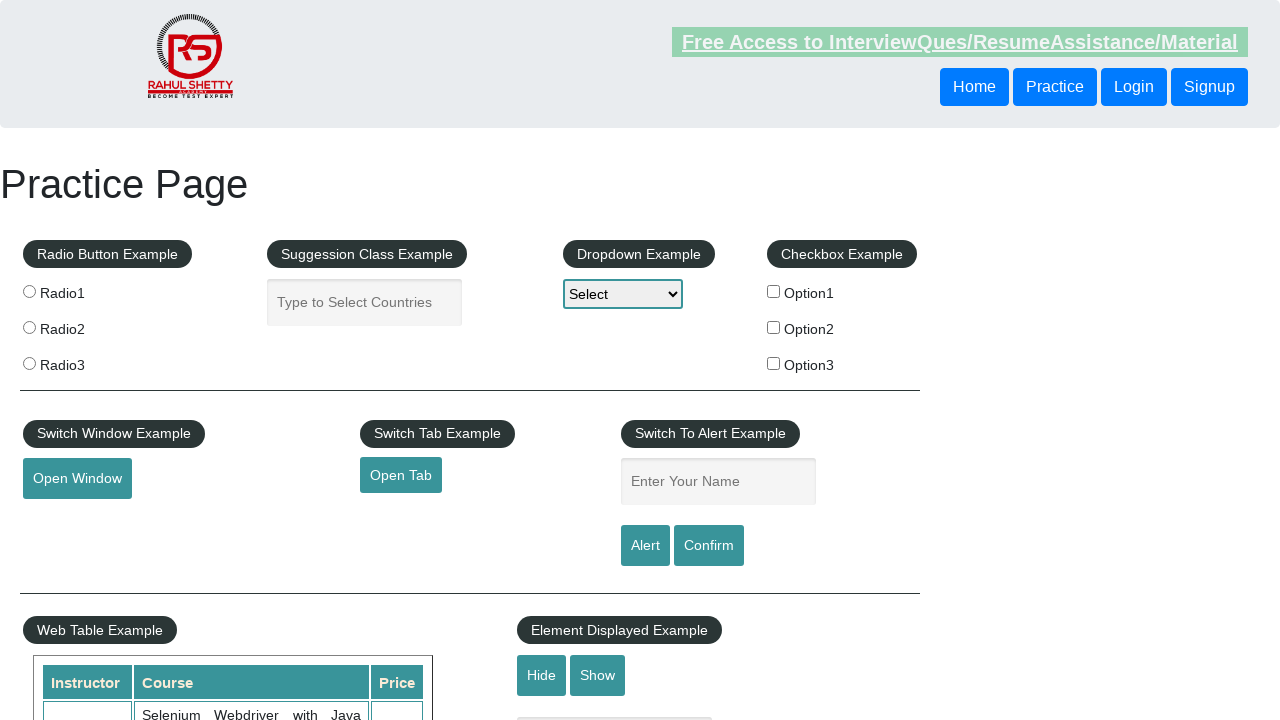

Located all links in the first column of the table
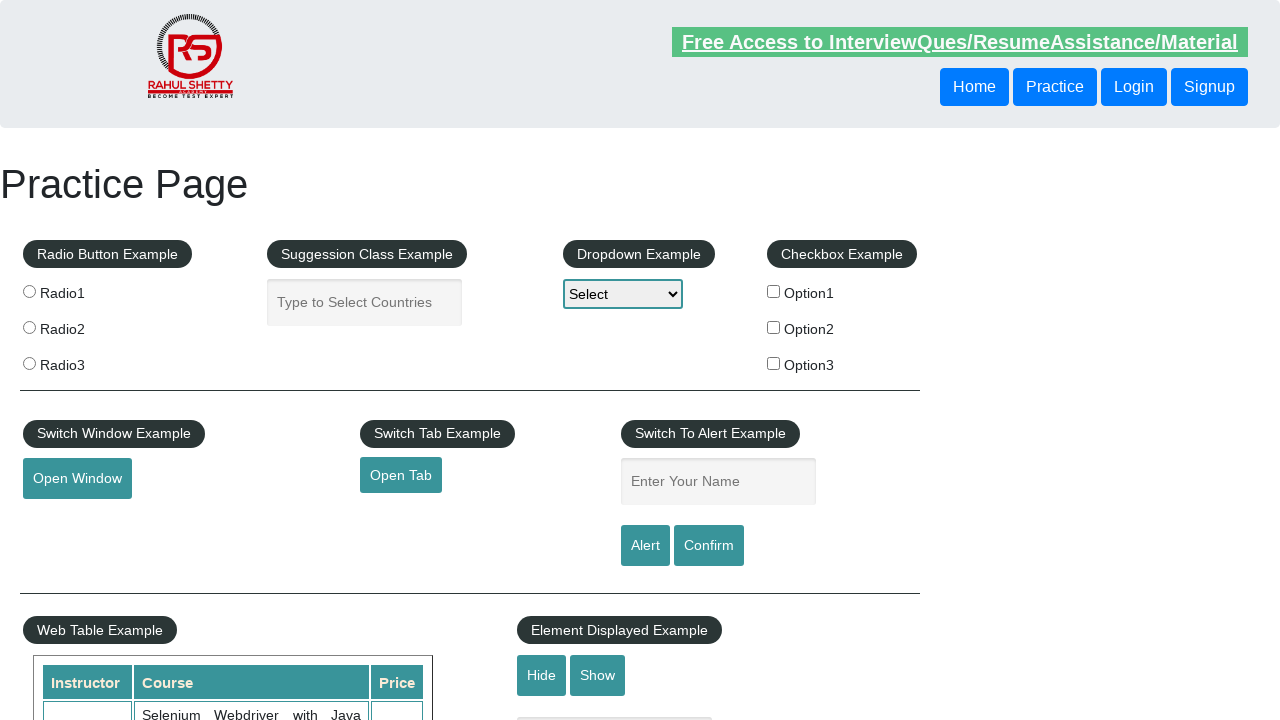

Found 5 links in the first column
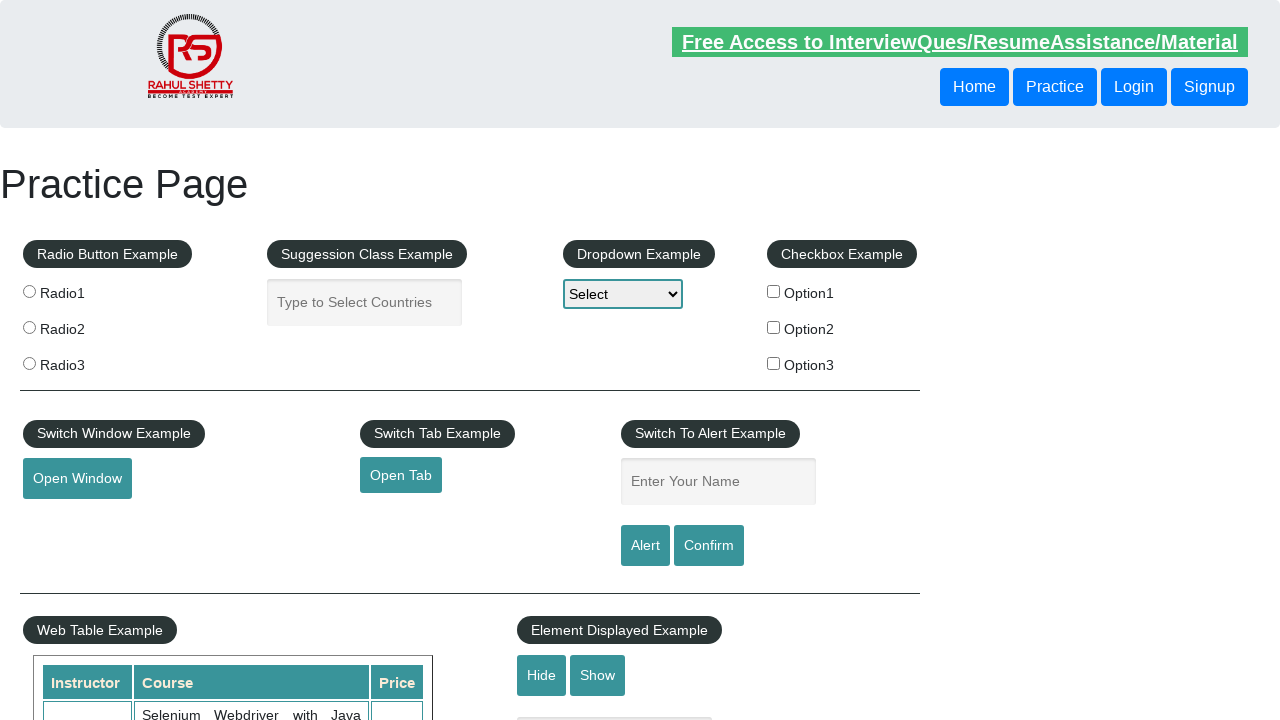

Located link #1 from the table
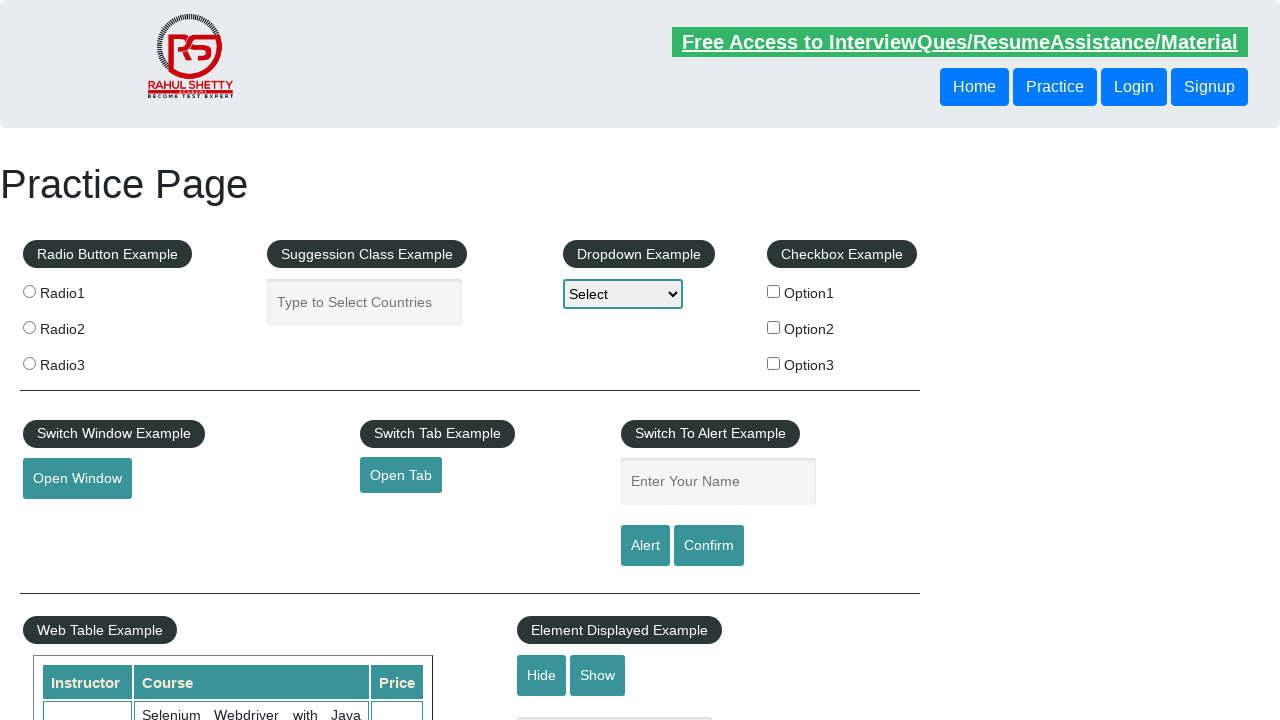

Opened link #1 in new tab using Ctrl+Click at (157, 482) on xpath=//table/tbody/tr/td[1]/ul//a >> nth=0
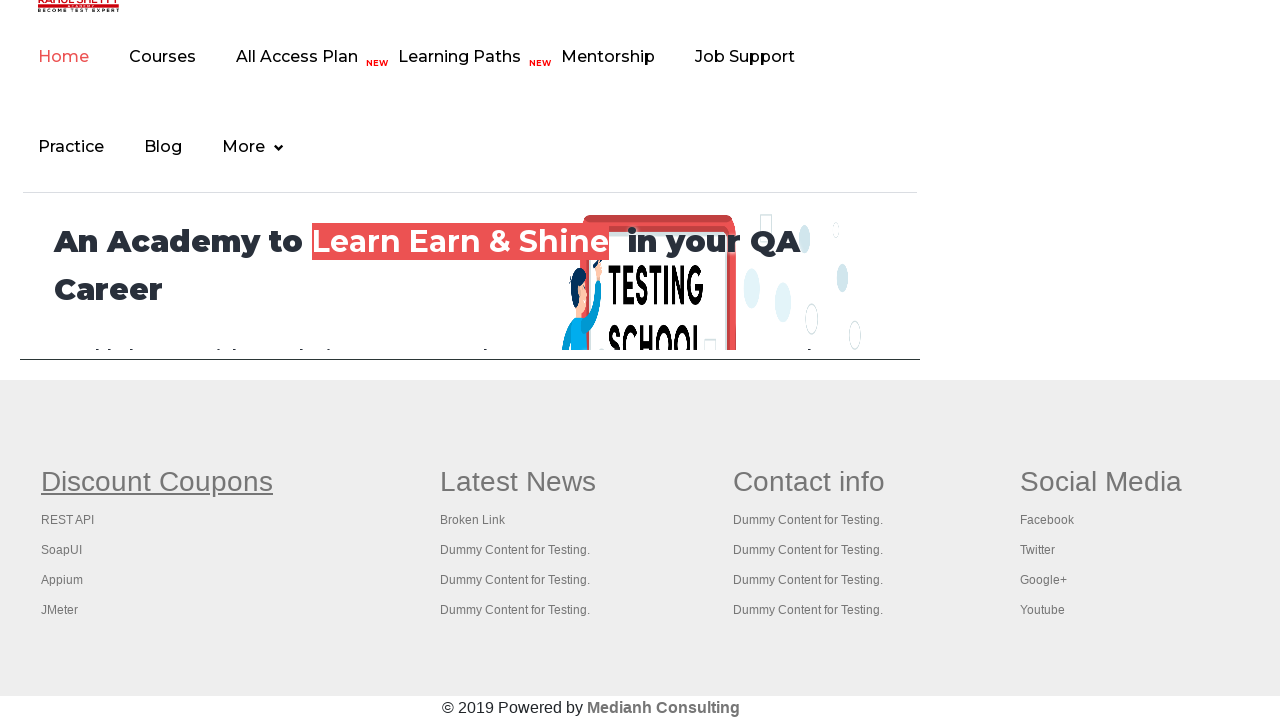

Waited 1 second before opening next link
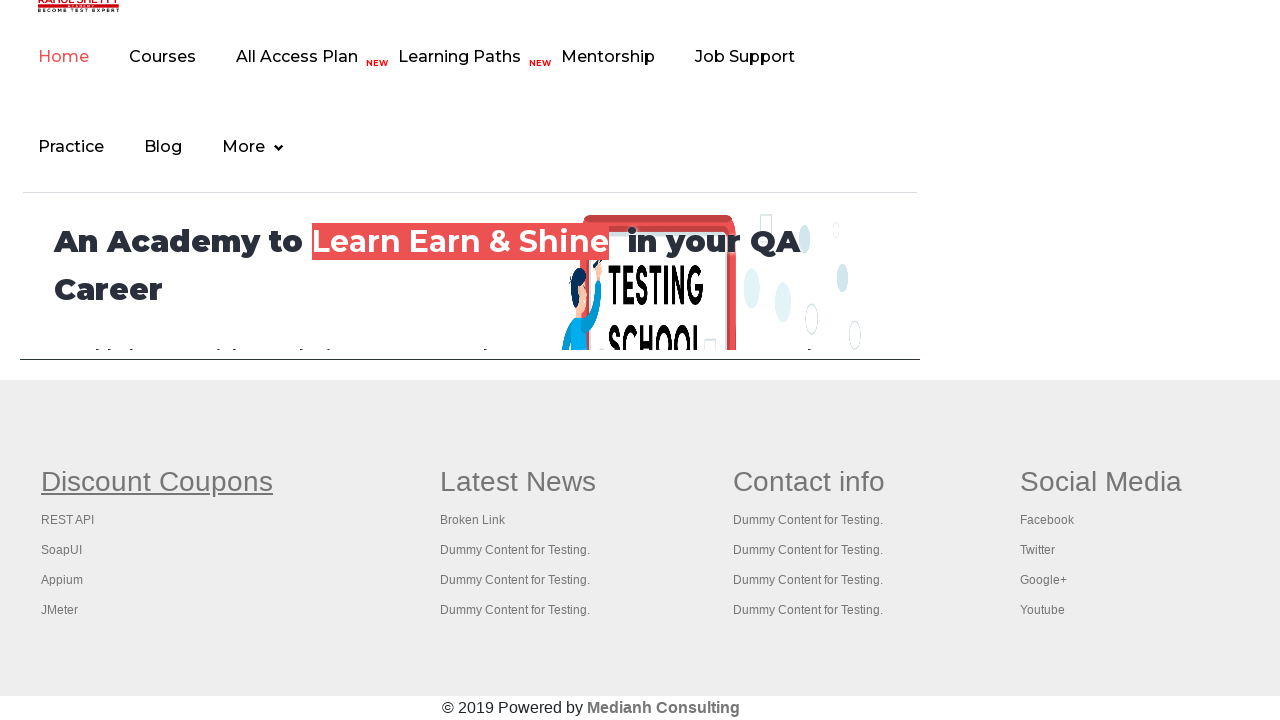

Located link #2 from the table
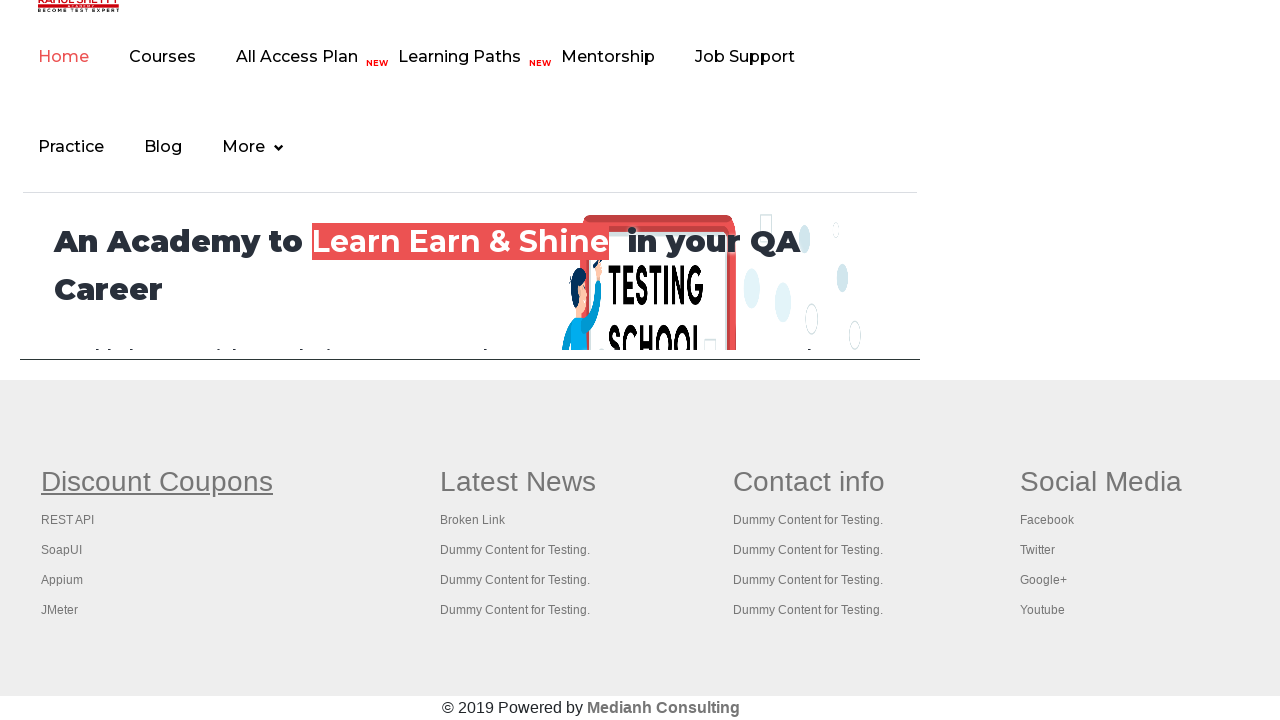

Opened link #2 in new tab using Ctrl+Click at (68, 520) on xpath=//table/tbody/tr/td[1]/ul//a >> nth=1
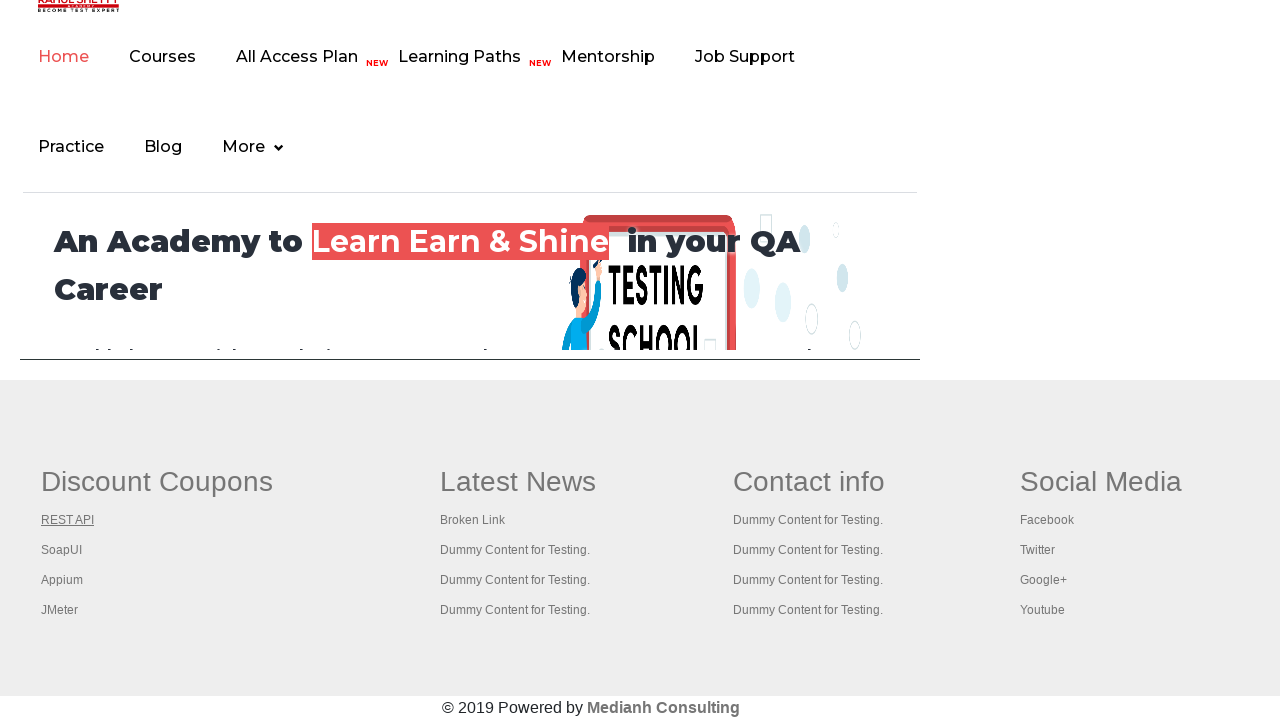

Waited 1 second before opening next link
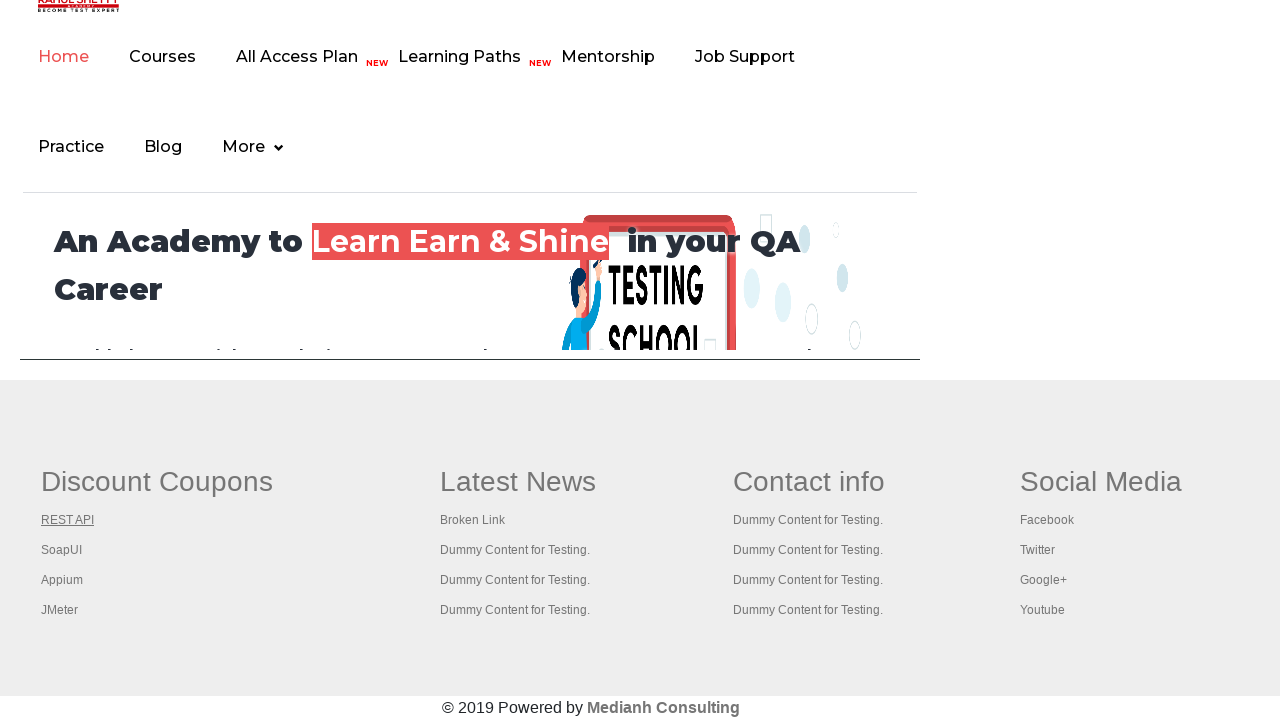

Located link #3 from the table
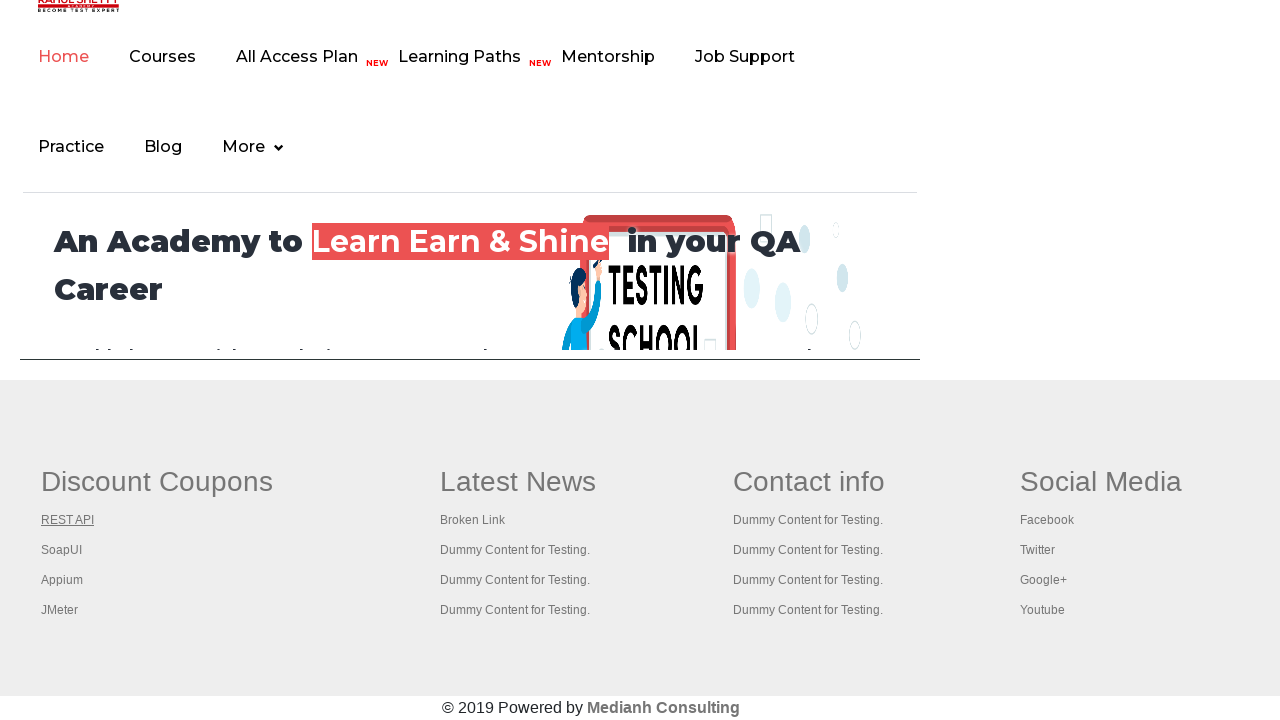

Opened link #3 in new tab using Ctrl+Click at (62, 550) on xpath=//table/tbody/tr/td[1]/ul//a >> nth=2
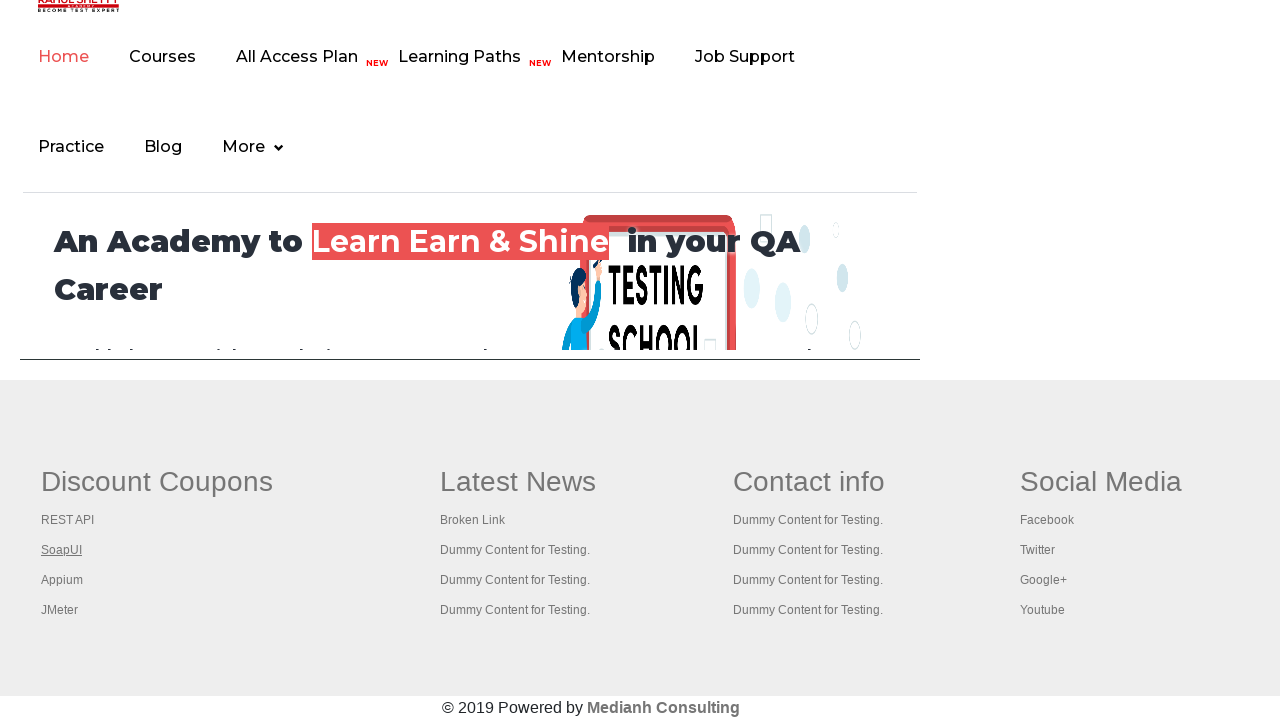

Waited 1 second before opening next link
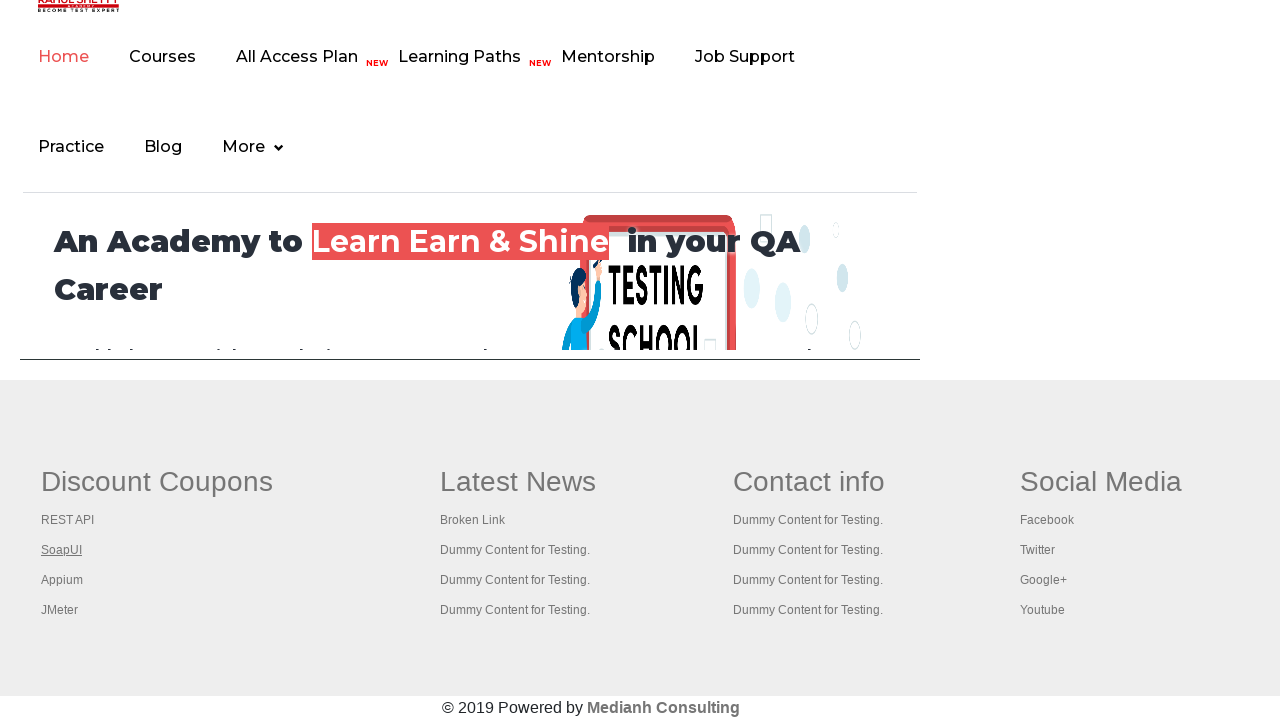

Located link #4 from the table
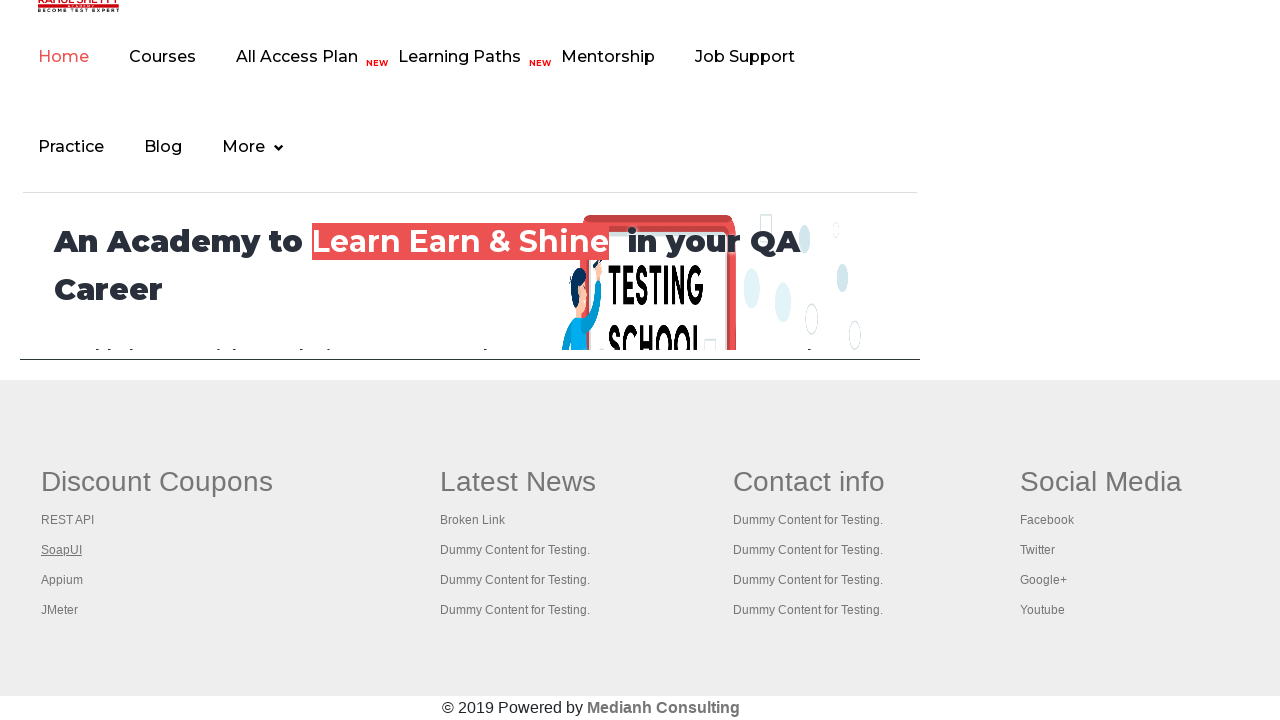

Opened link #4 in new tab using Ctrl+Click at (62, 580) on xpath=//table/tbody/tr/td[1]/ul//a >> nth=3
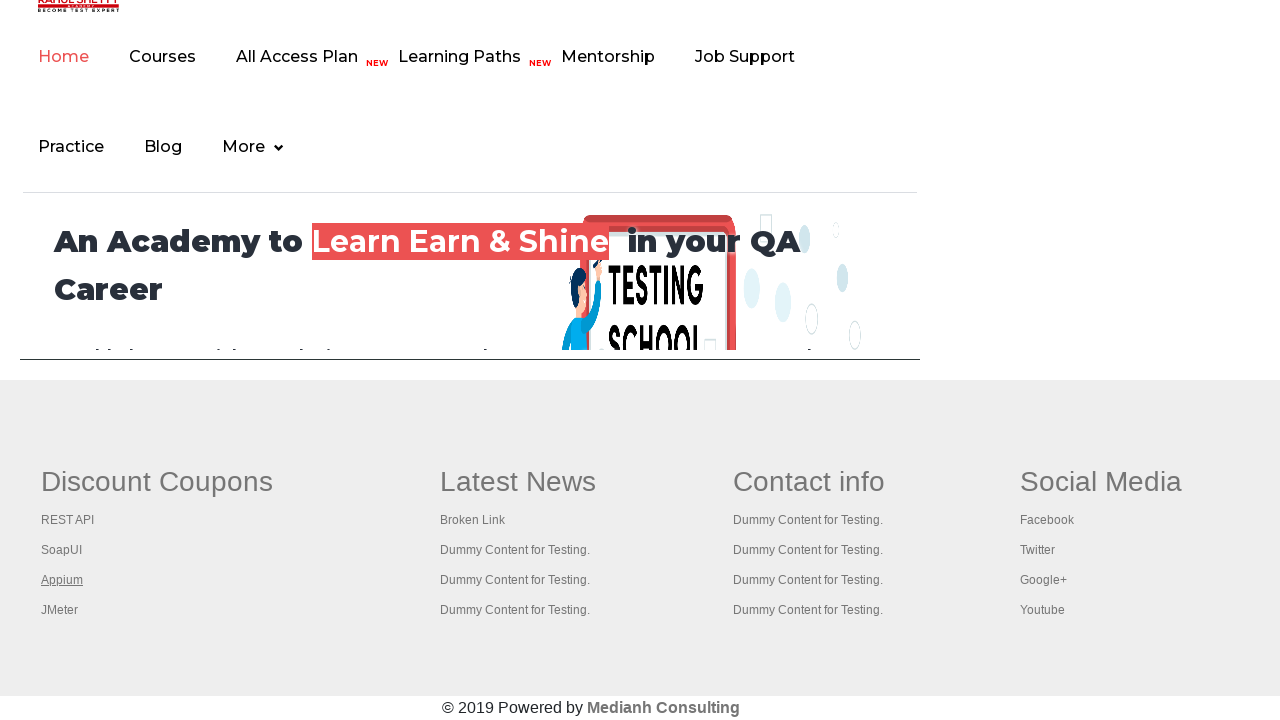

Waited 1 second before opening next link
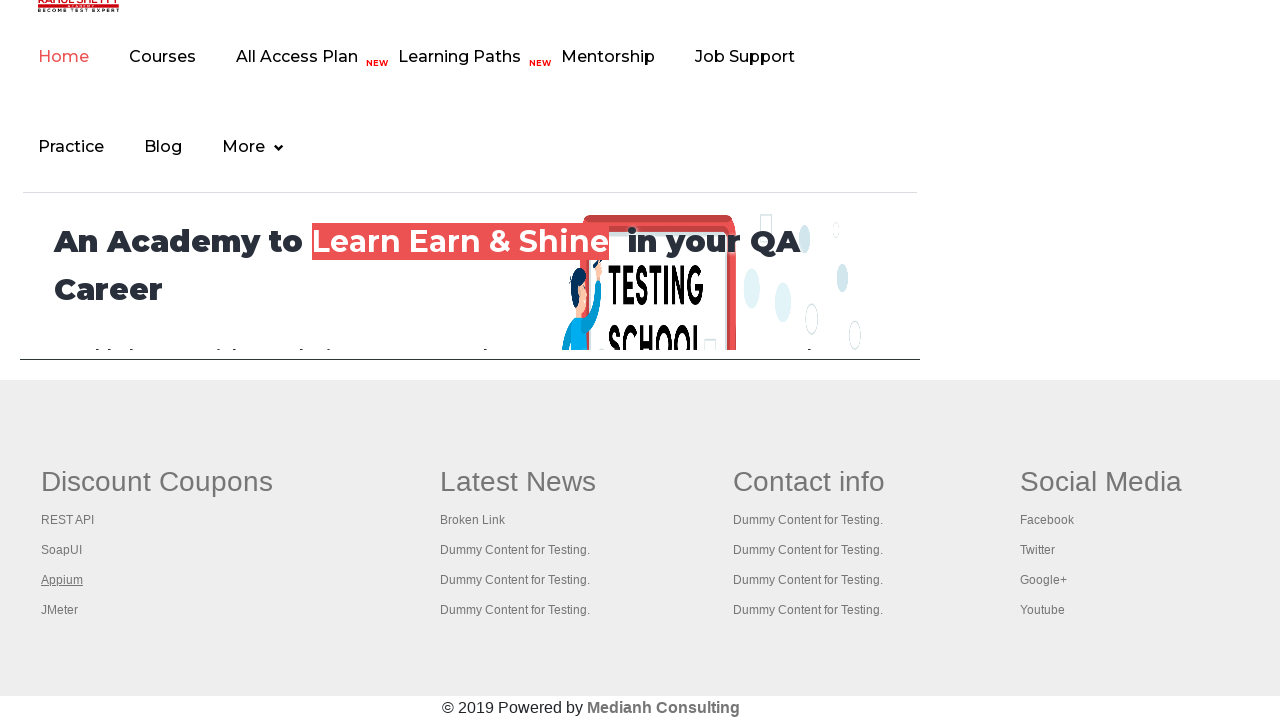

Located link #5 from the table
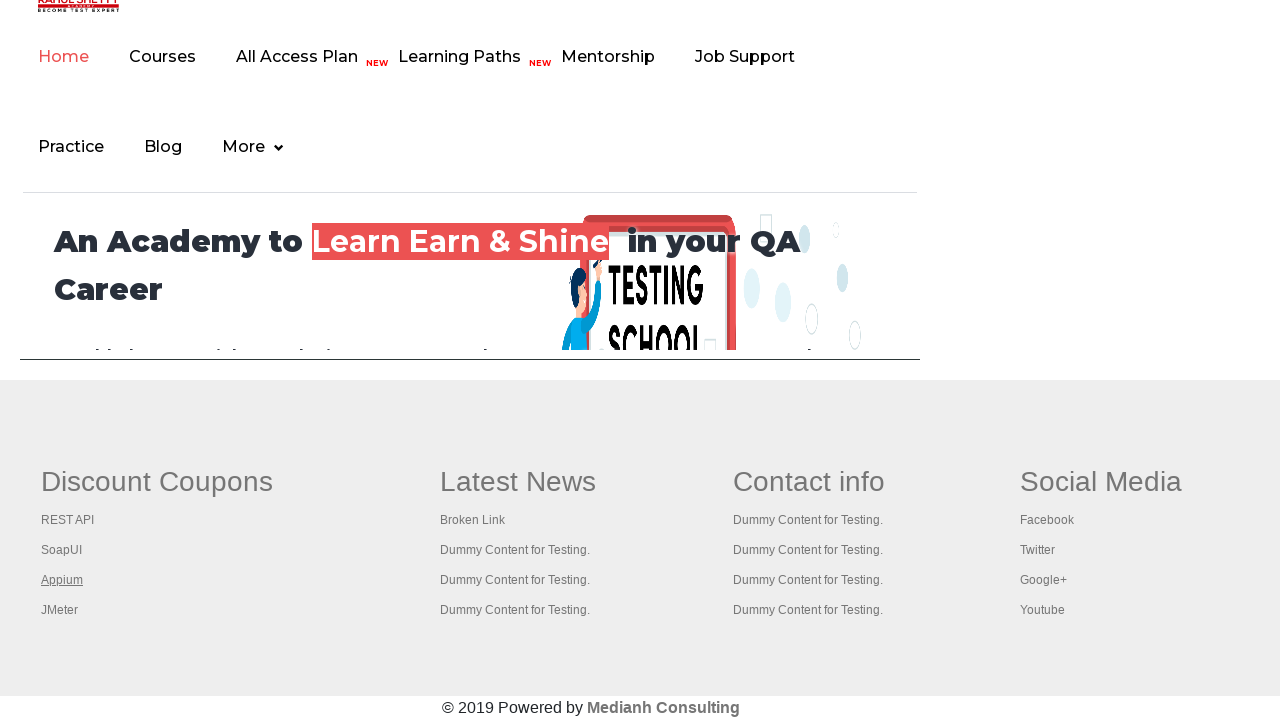

Opened link #5 in new tab using Ctrl+Click at (60, 610) on xpath=//table/tbody/tr/td[1]/ul//a >> nth=4
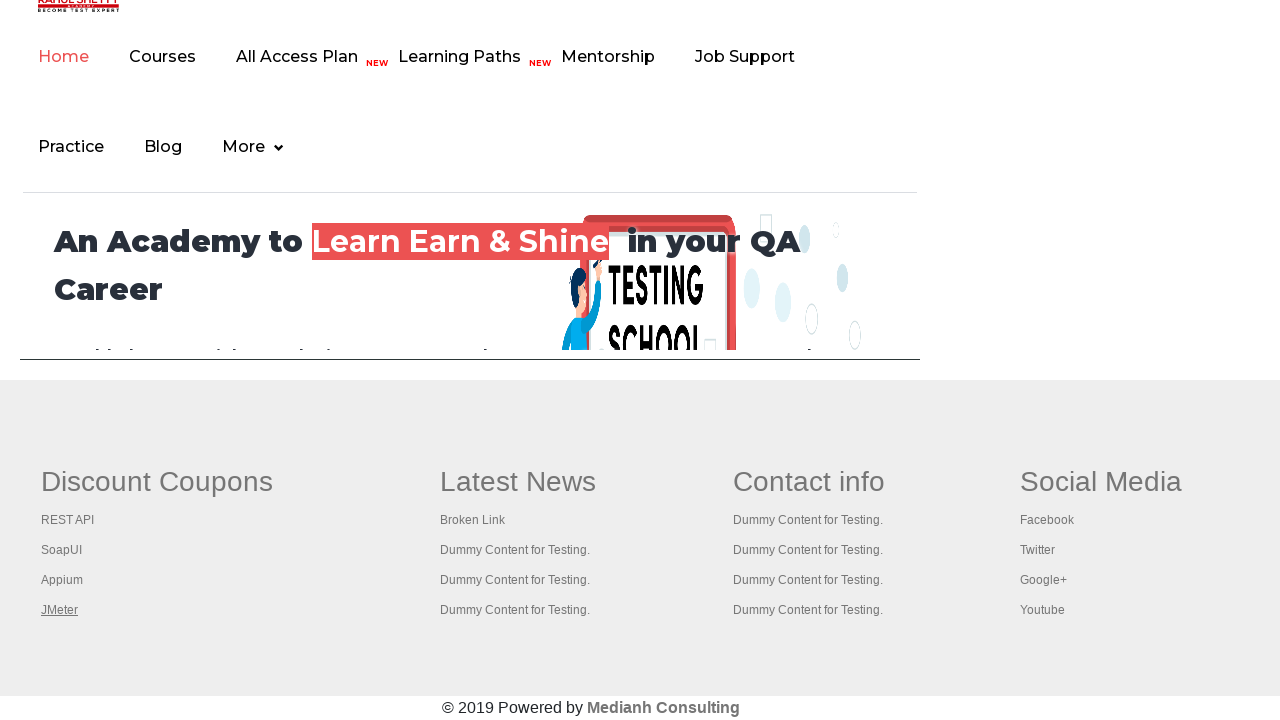

Waited 1 second before opening next link
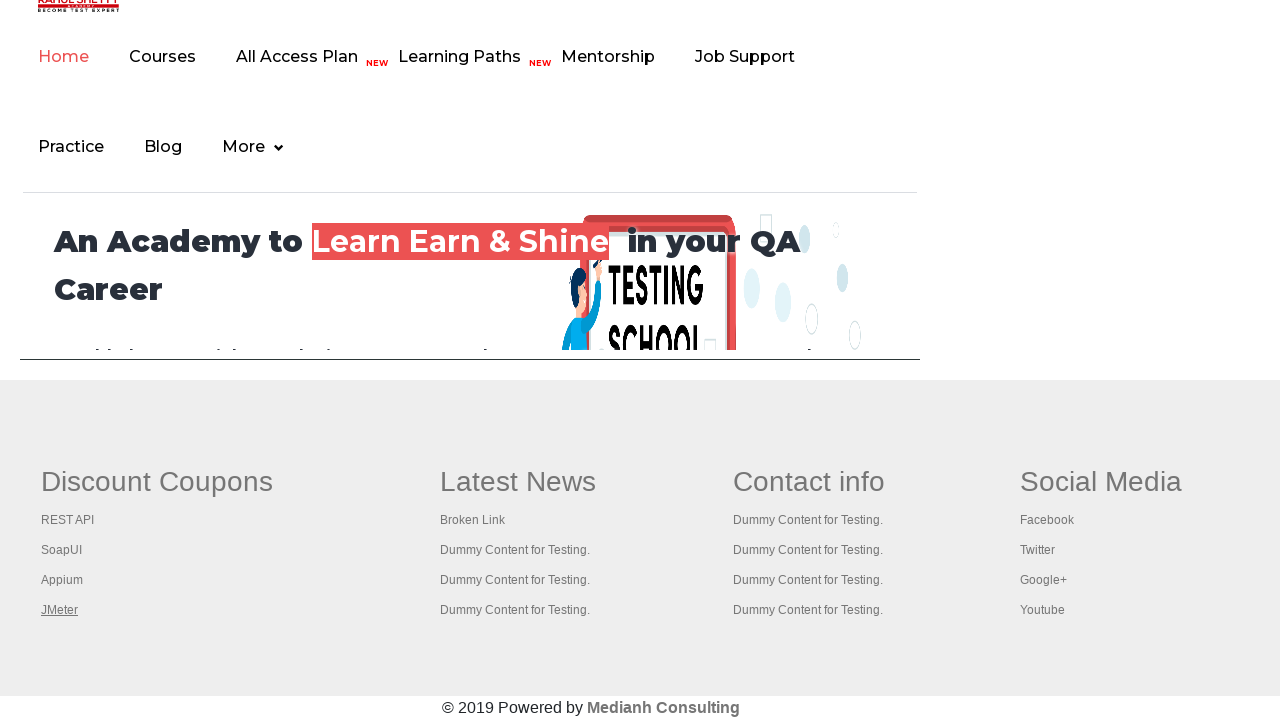

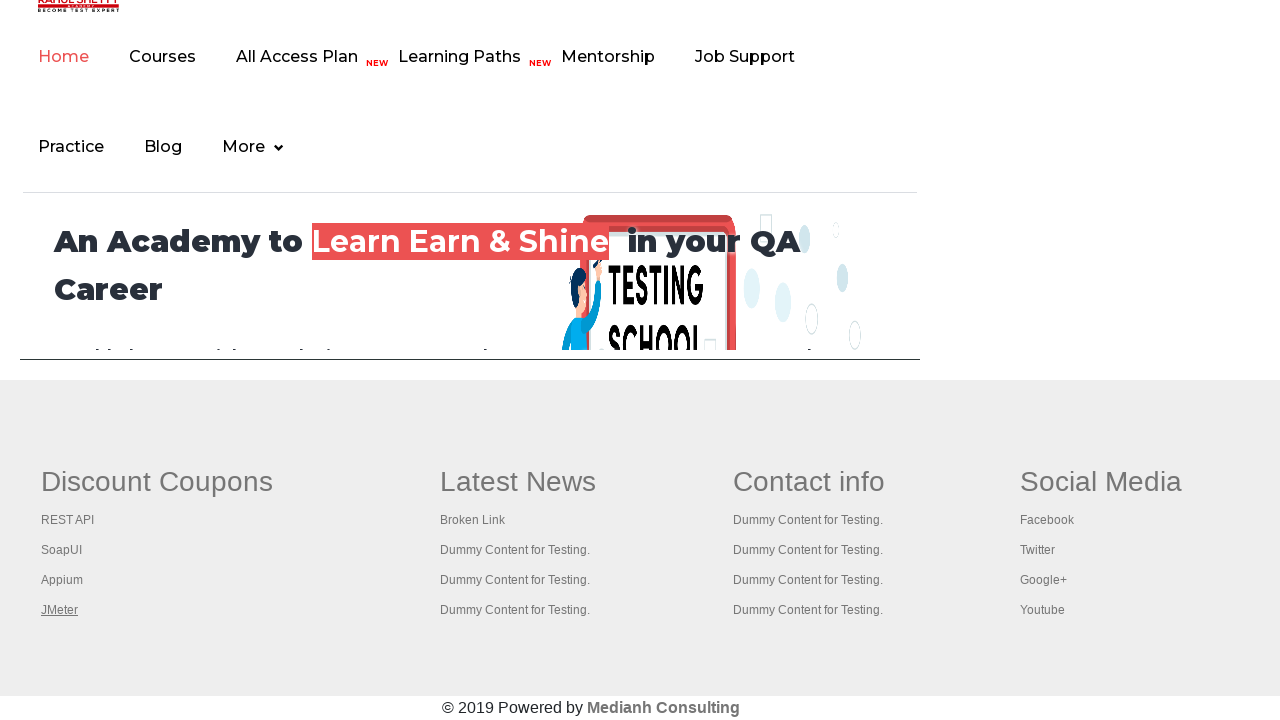